Tests a form submission by filling in first name, last name, and email fields, then submitting the form by pressing Enter

Starting URL: https://secure-retreat-92358.herokuapp.com/

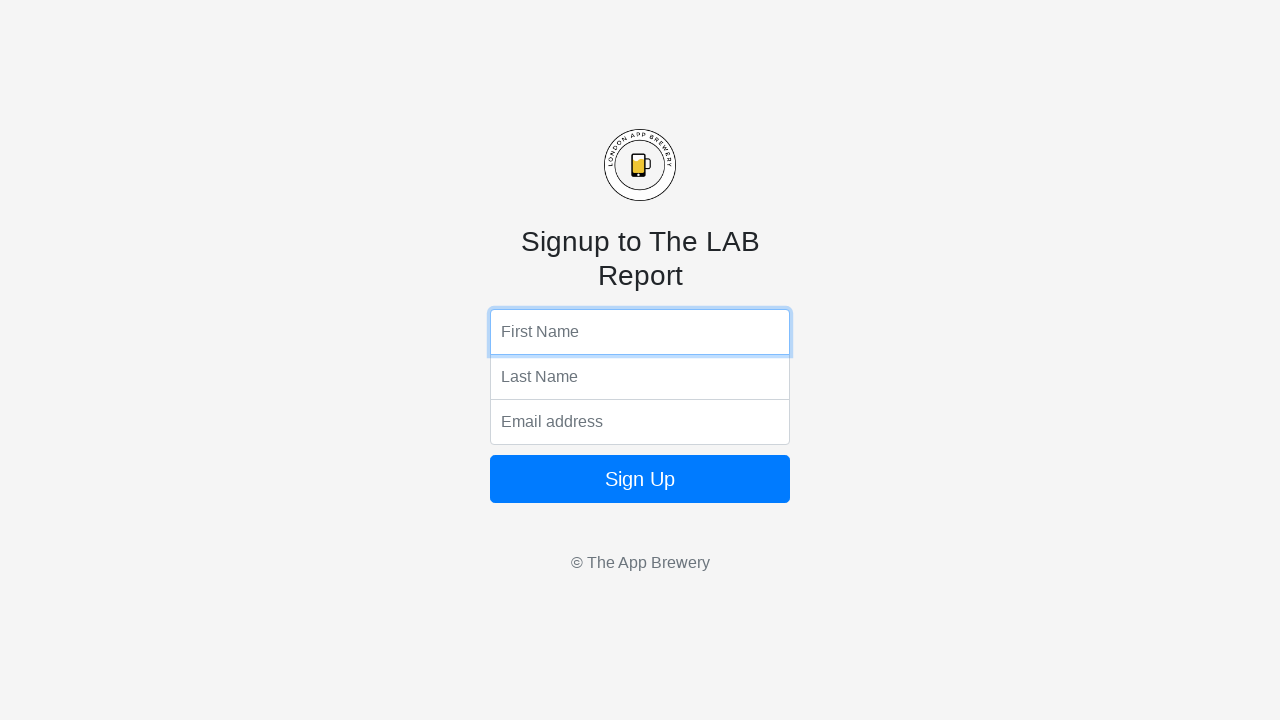

Filled first name field with 'Michael' on input[name='fName']
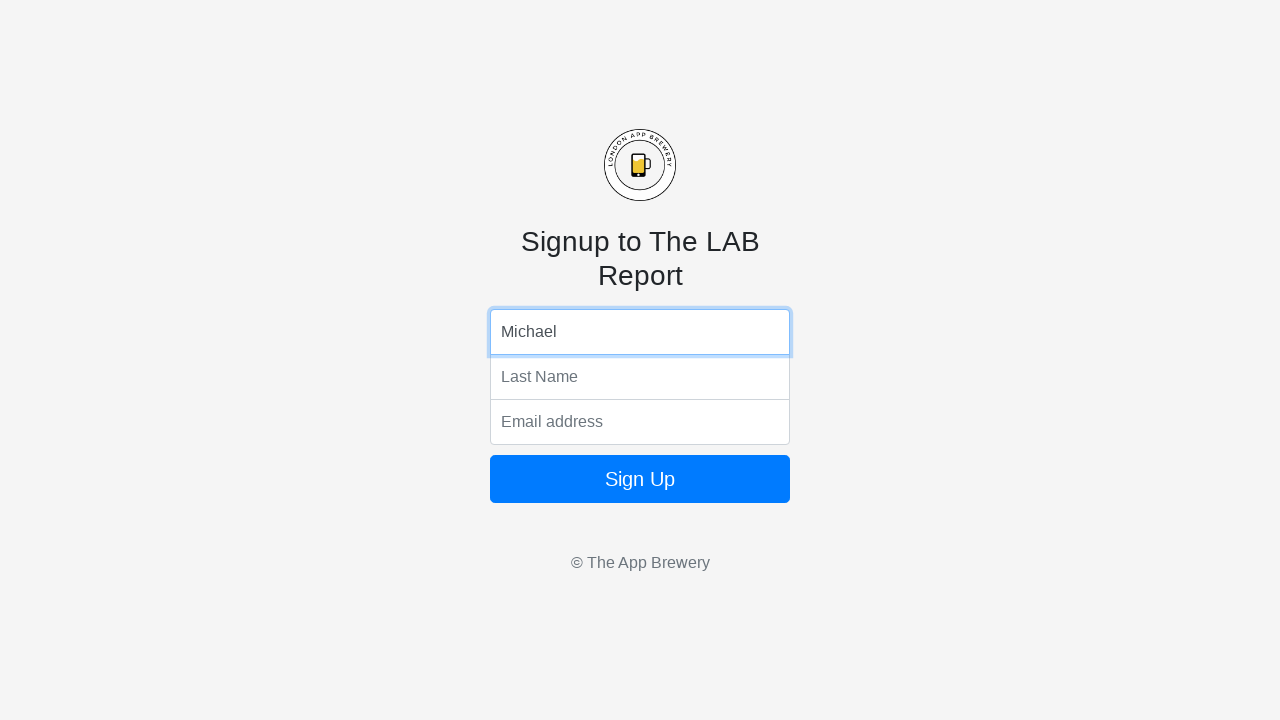

Filled last name field with 'Johnson' on input[name='lName']
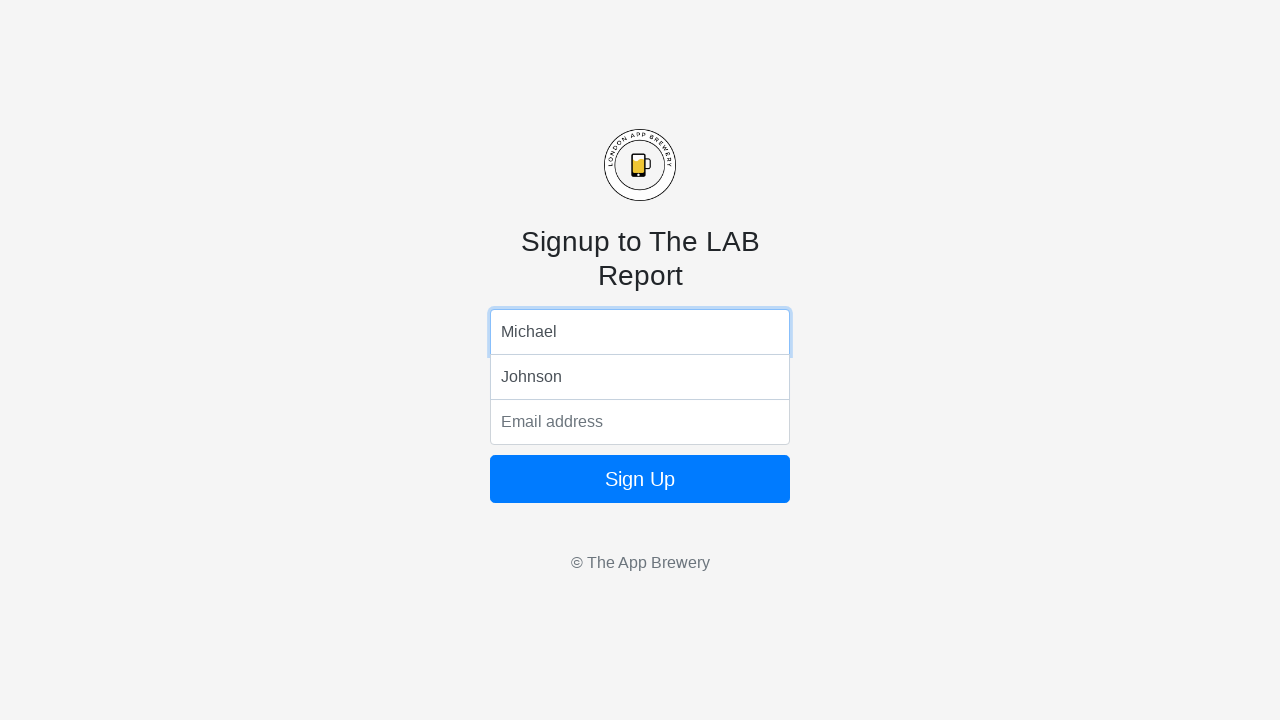

Filled email field with 'michael.johnson@example.com' on input[name='email']
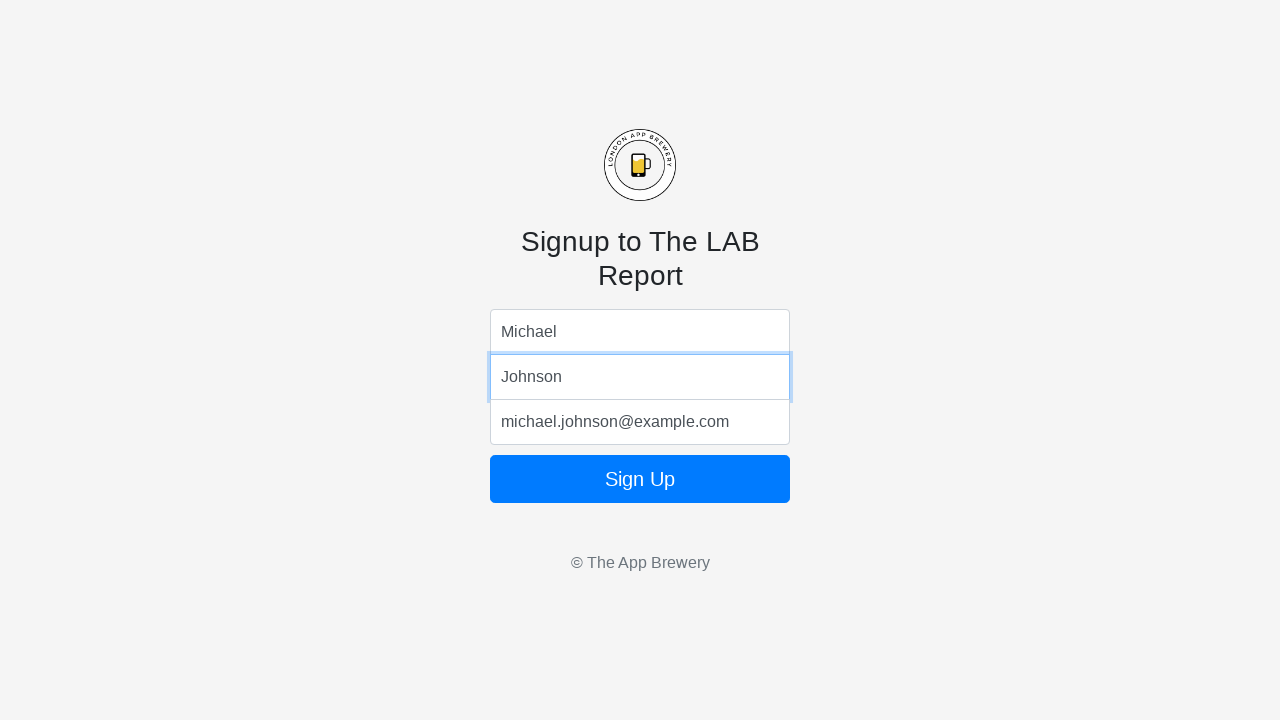

Submitted form by pressing Enter on email field on input[name='email']
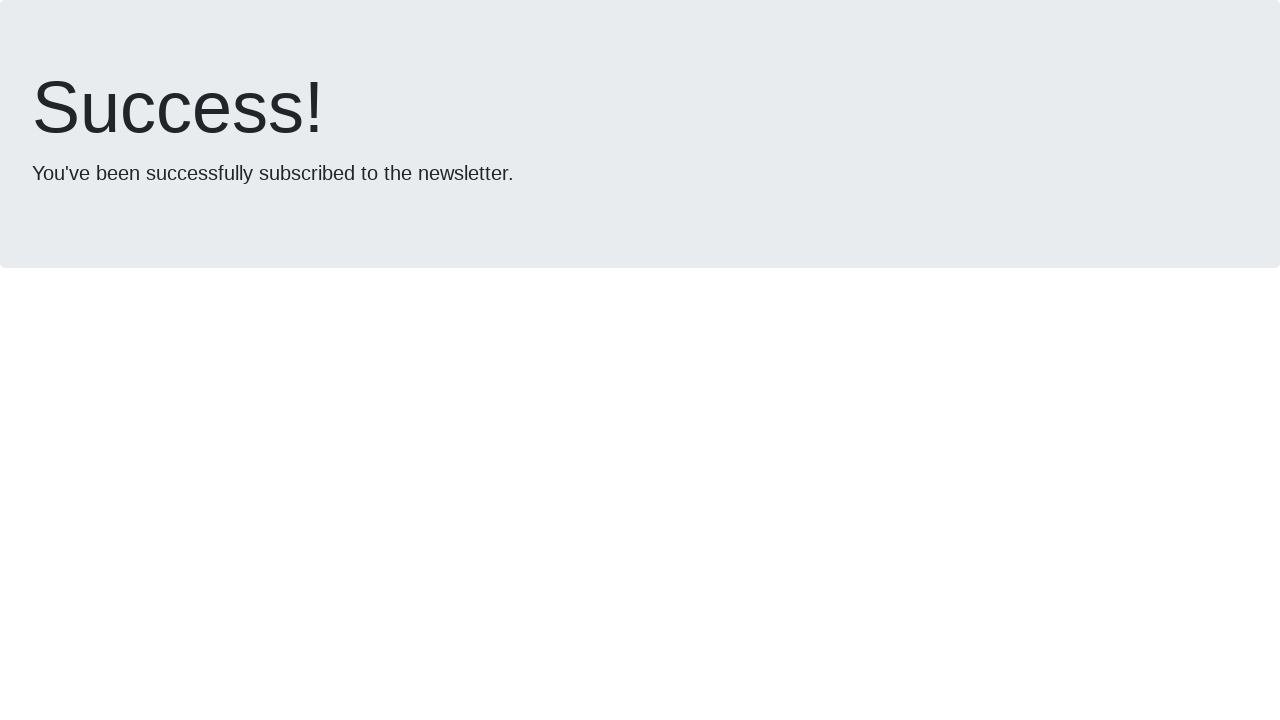

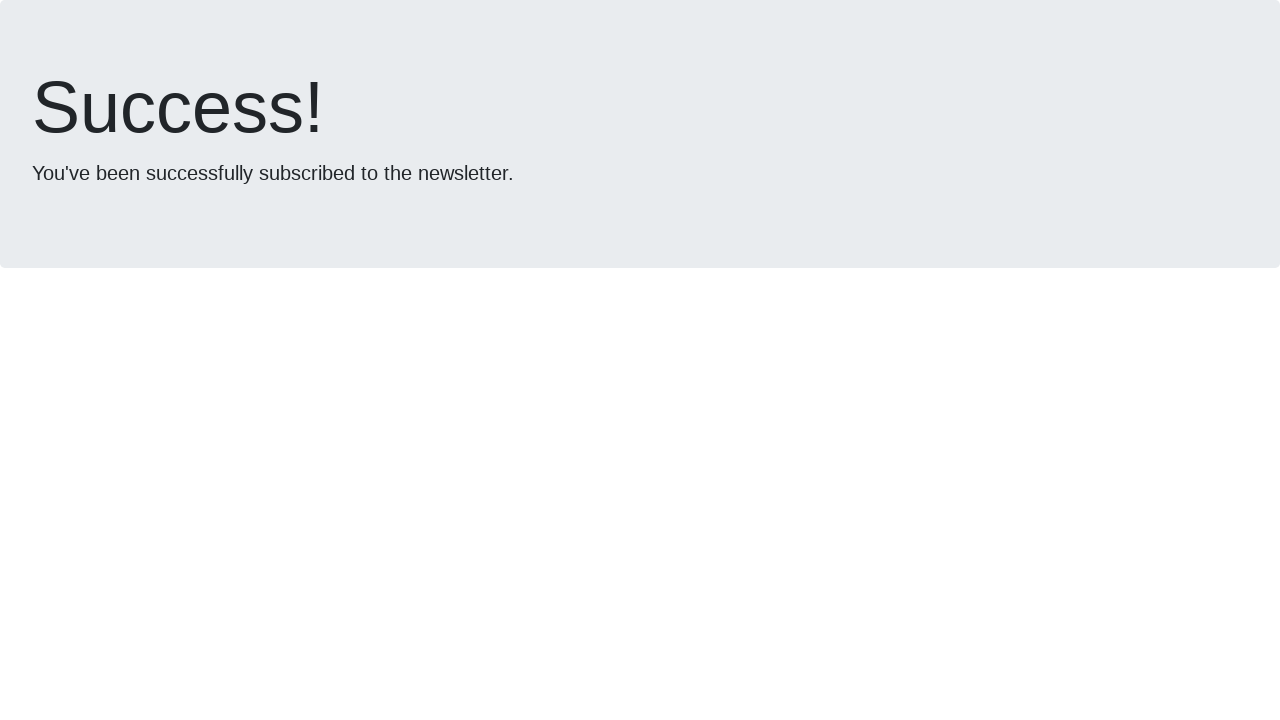